Tests that edits are saved when the edit input loses focus (blur event)

Starting URL: https://demo.playwright.dev/todomvc

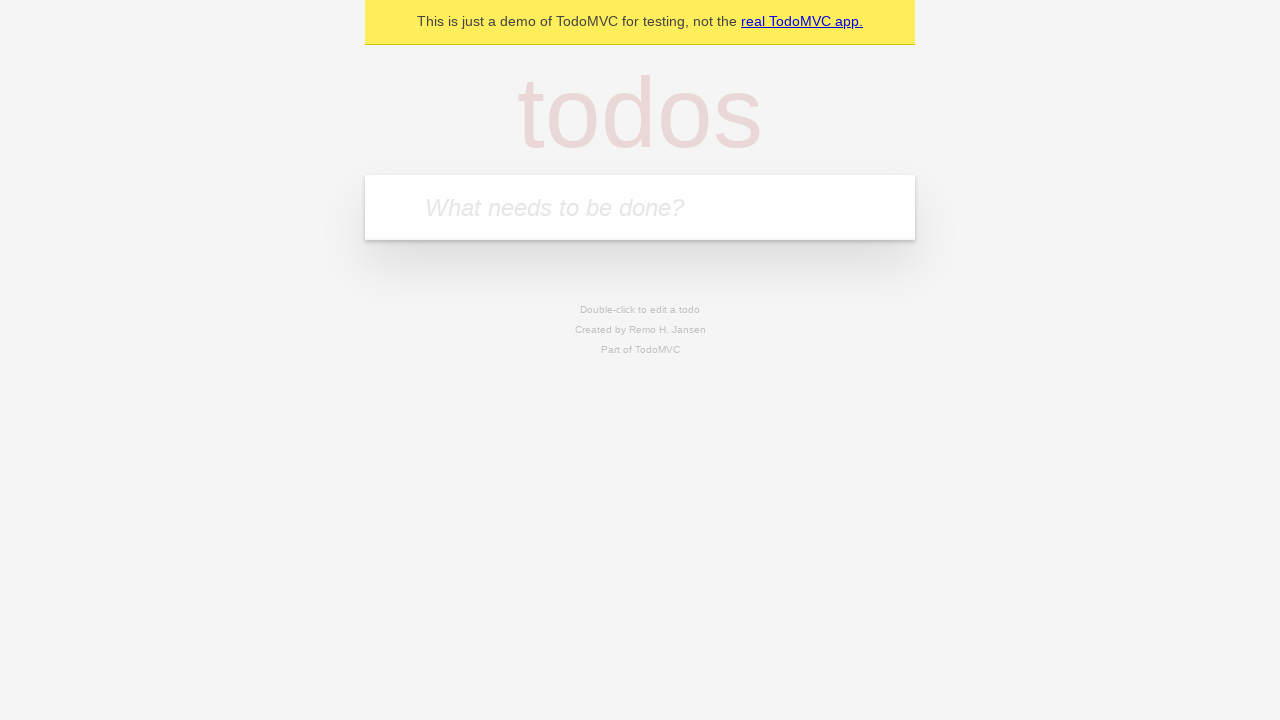

Filled new todo input with 'buy some cheese' on .new-todo
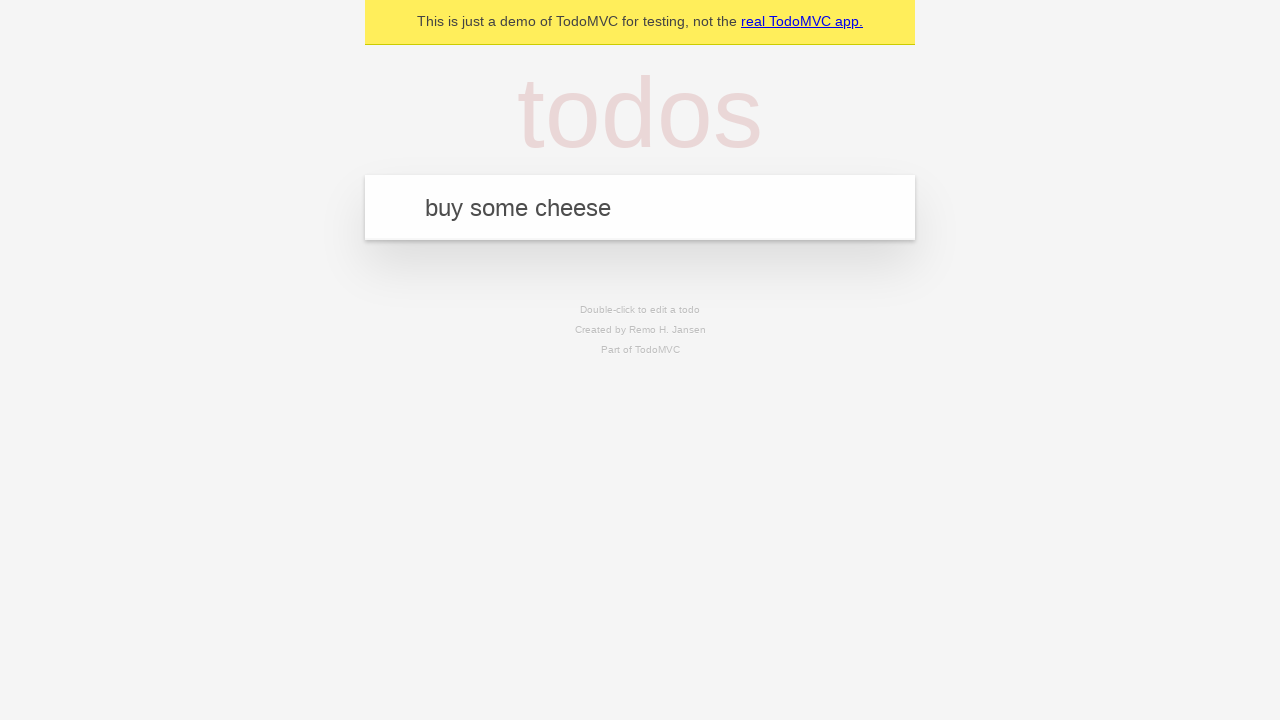

Pressed Enter to create first todo on .new-todo
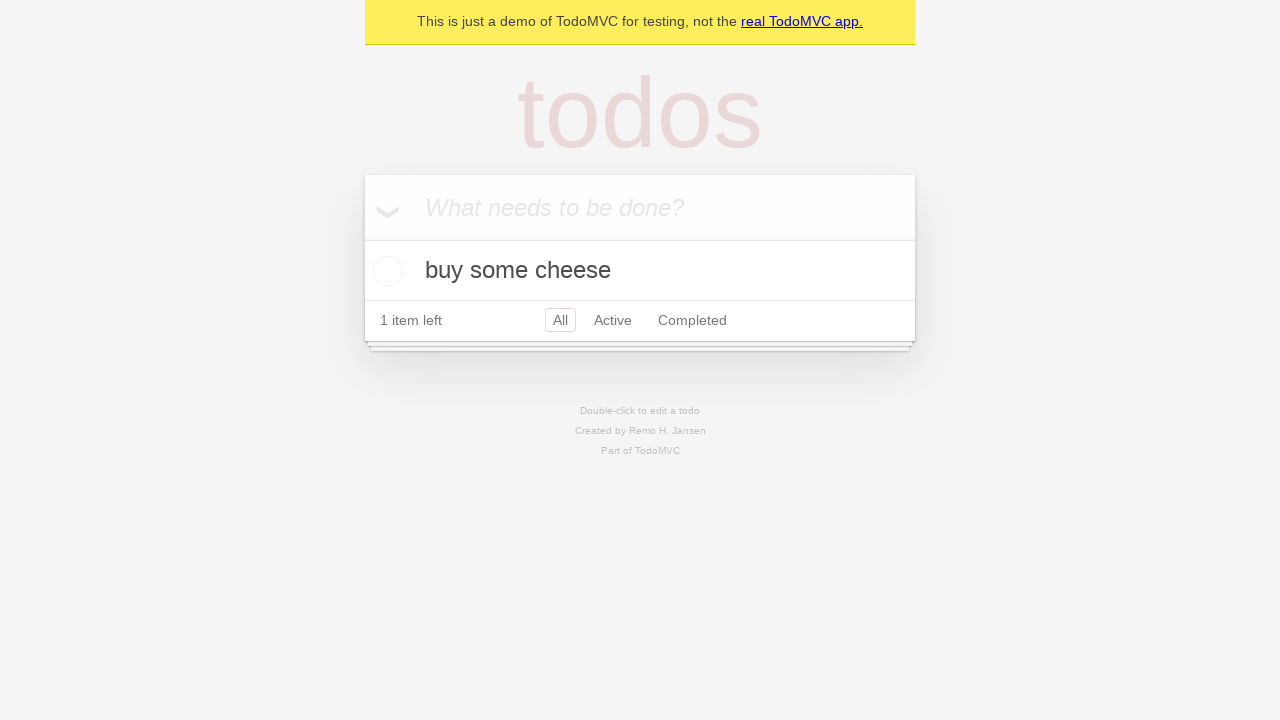

Filled new todo input with 'feed the cat' on .new-todo
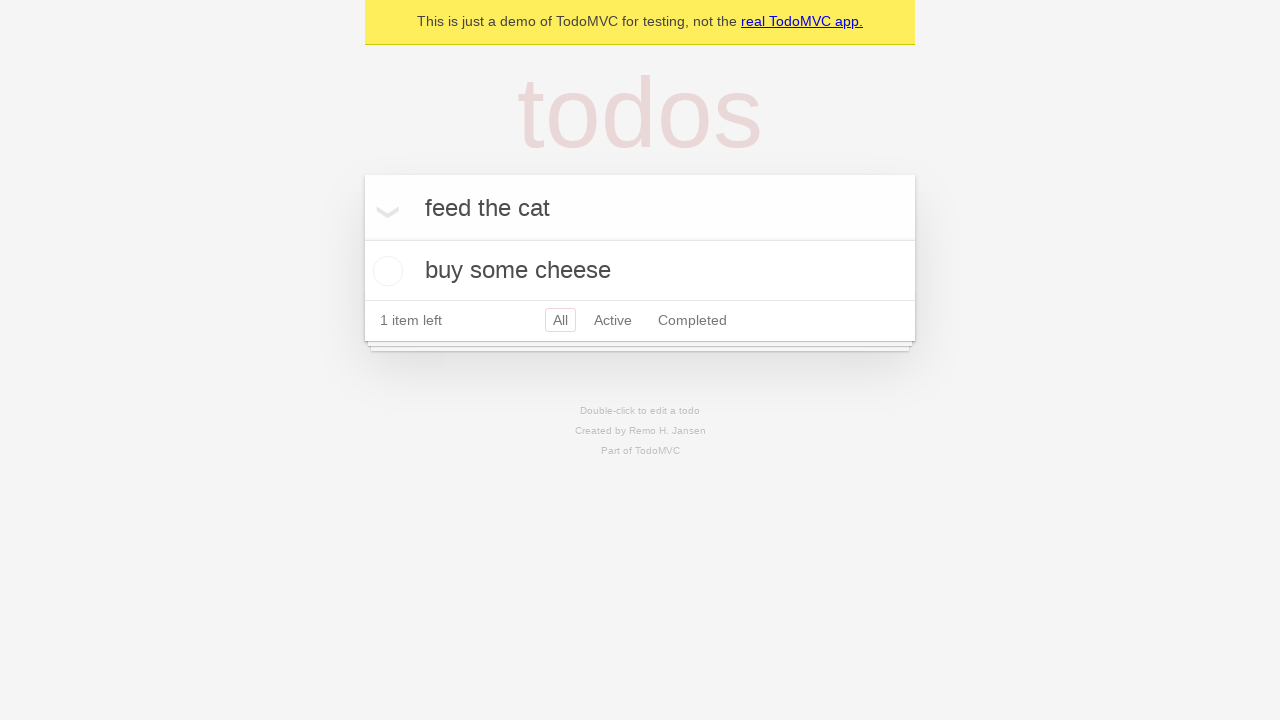

Pressed Enter to create second todo on .new-todo
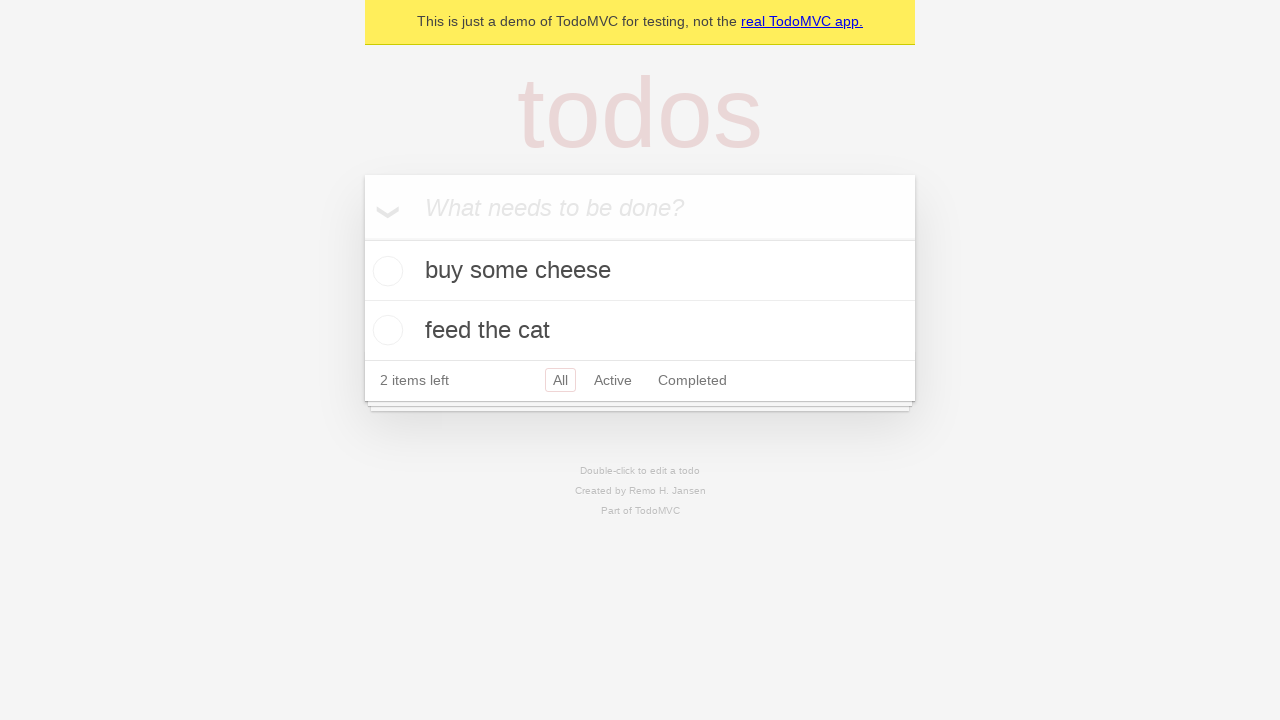

Filled new todo input with 'book a doctors appointment' on .new-todo
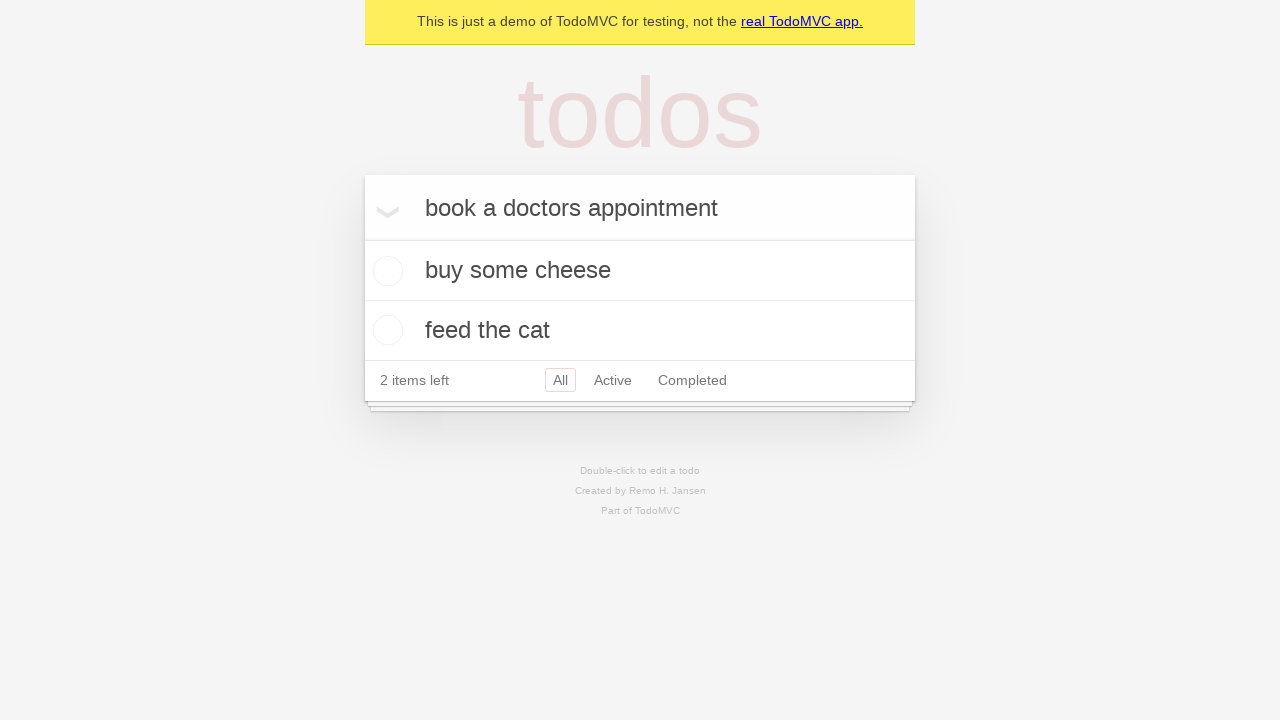

Pressed Enter to create third todo on .new-todo
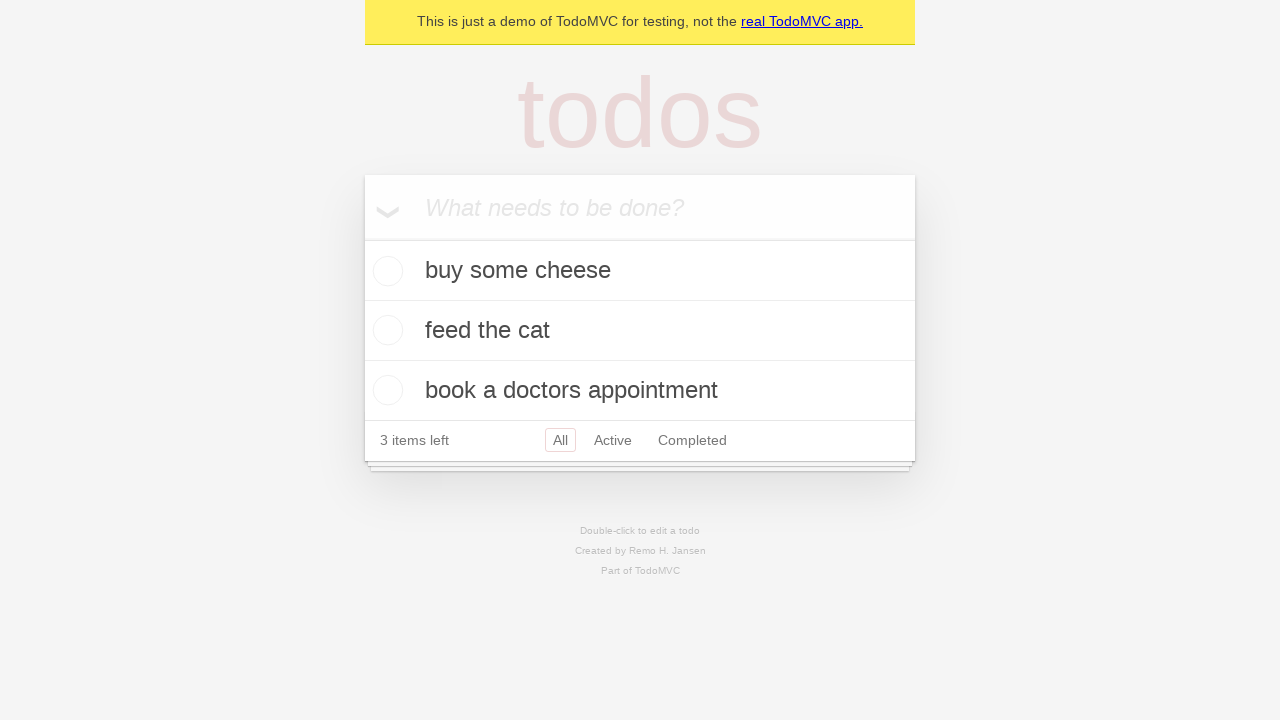

Double-clicked second todo to enter edit mode at (640, 331) on .todo-list li >> nth=1
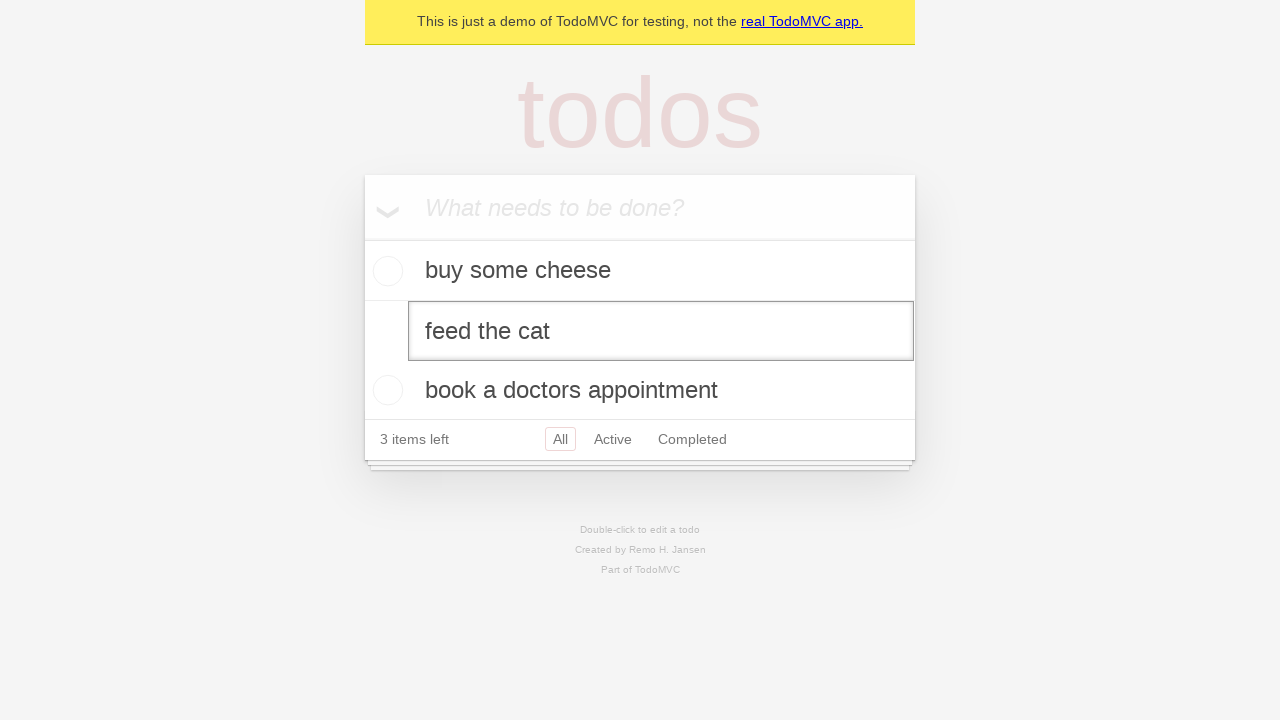

Filled edit input with 'buy some sausages' on .todo-list li >> nth=1 >> .edit
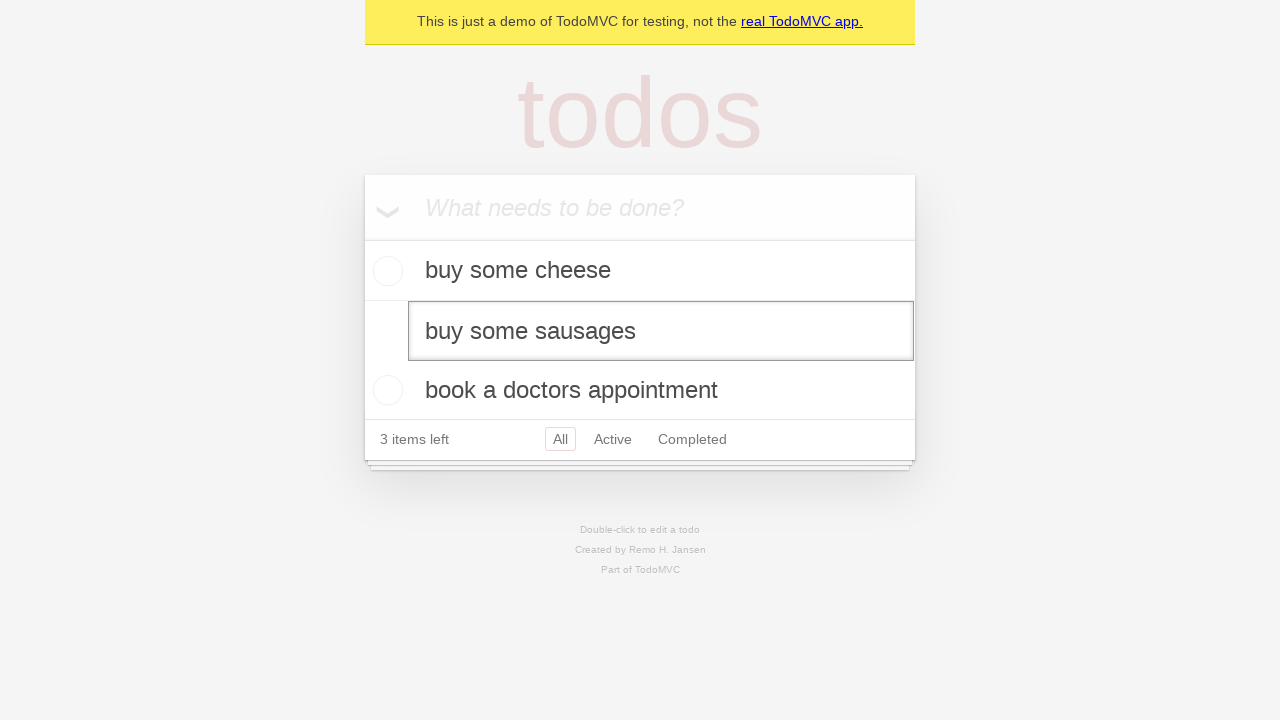

Triggered blur event on edit input to save changes
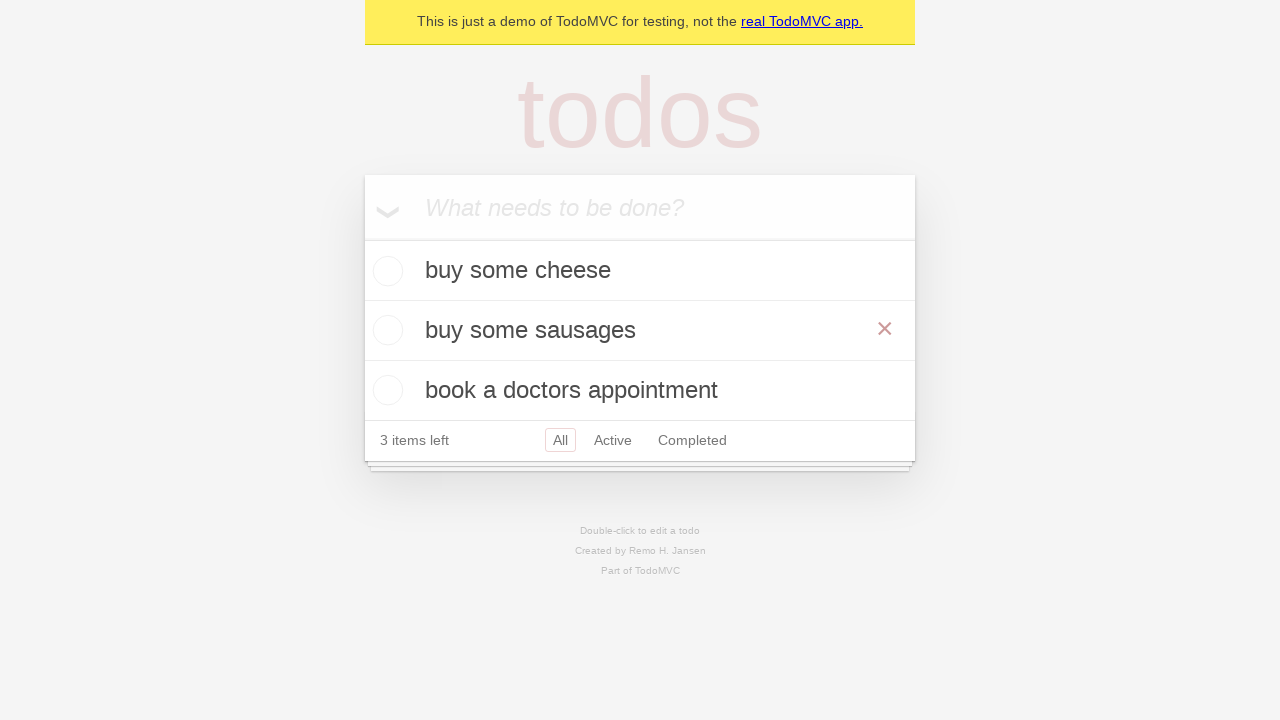

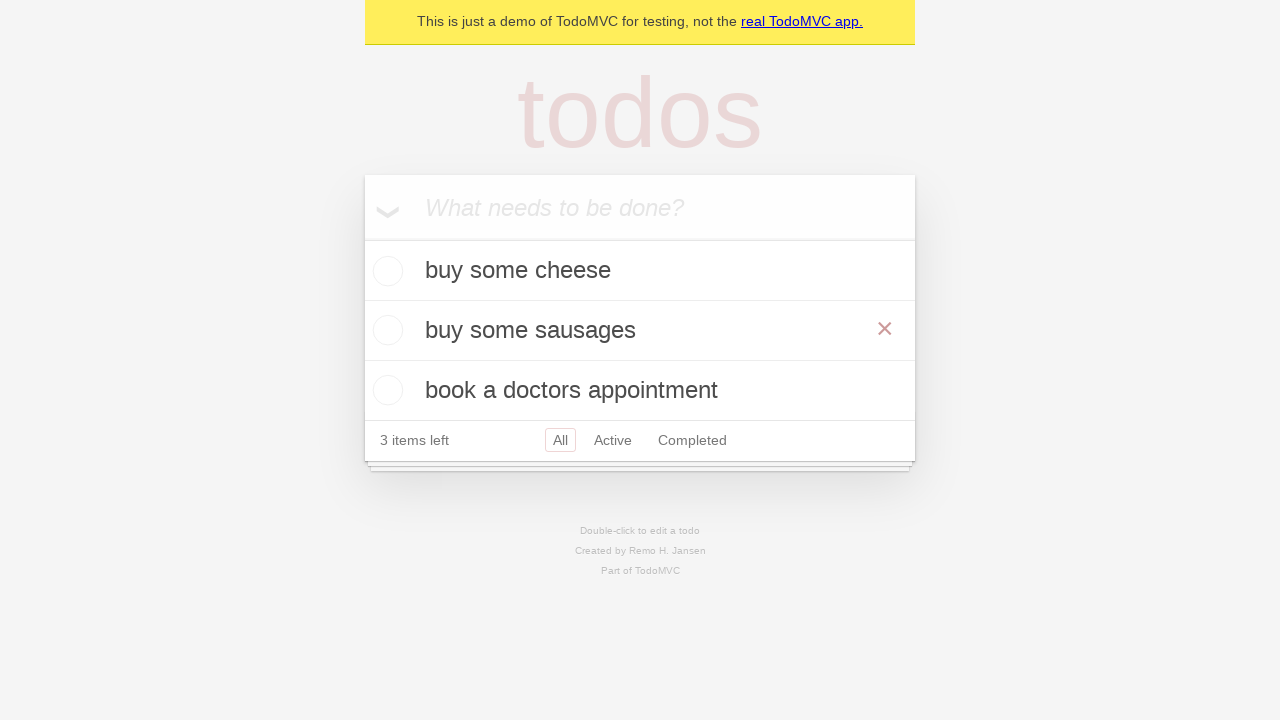